Tests selecting a dropdown option by value attribute on a fruits dropdown

Starting URL: https://letcode.in/dropdowns

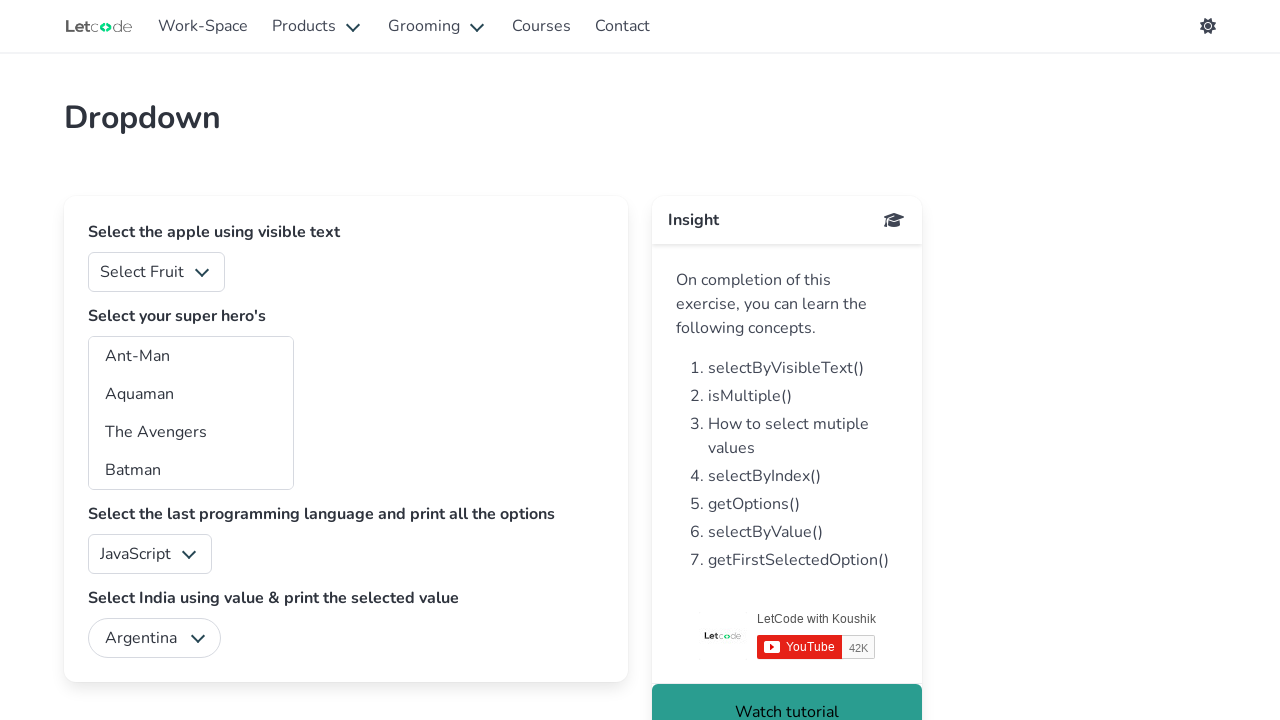

Waited for fruits dropdown to load
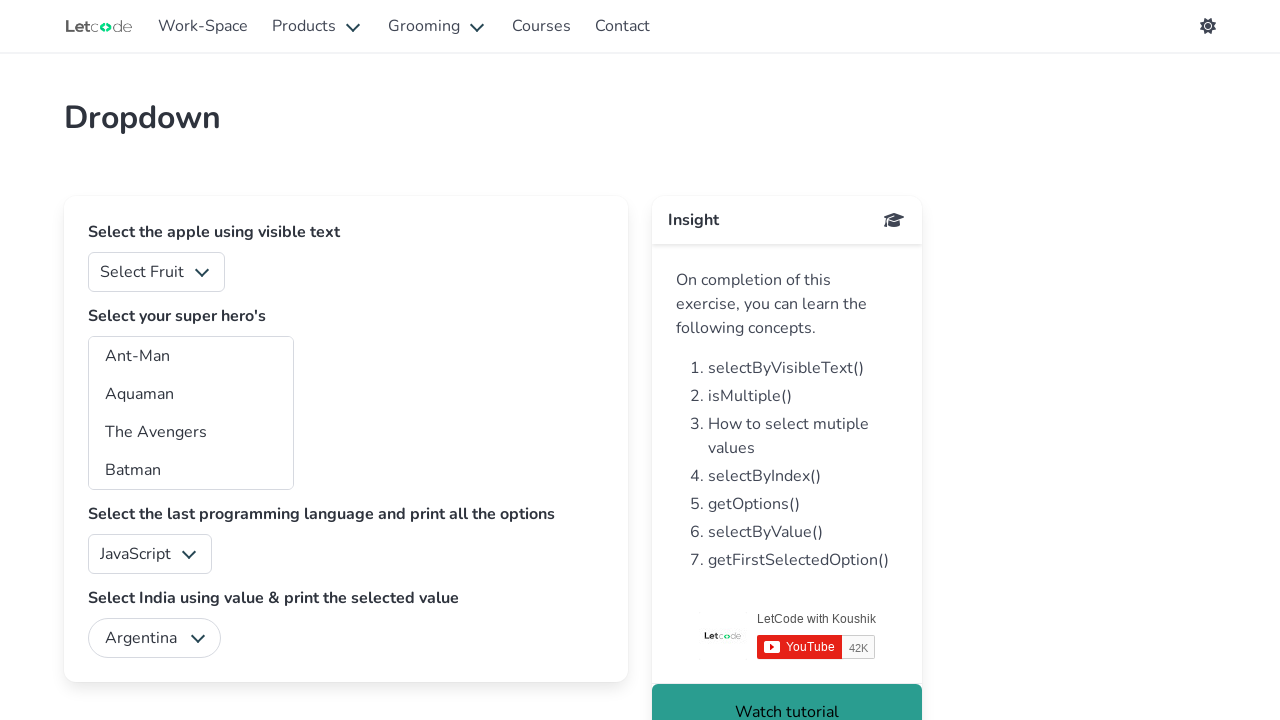

Selected dropdown option with value '1' from fruits dropdown on #fruits
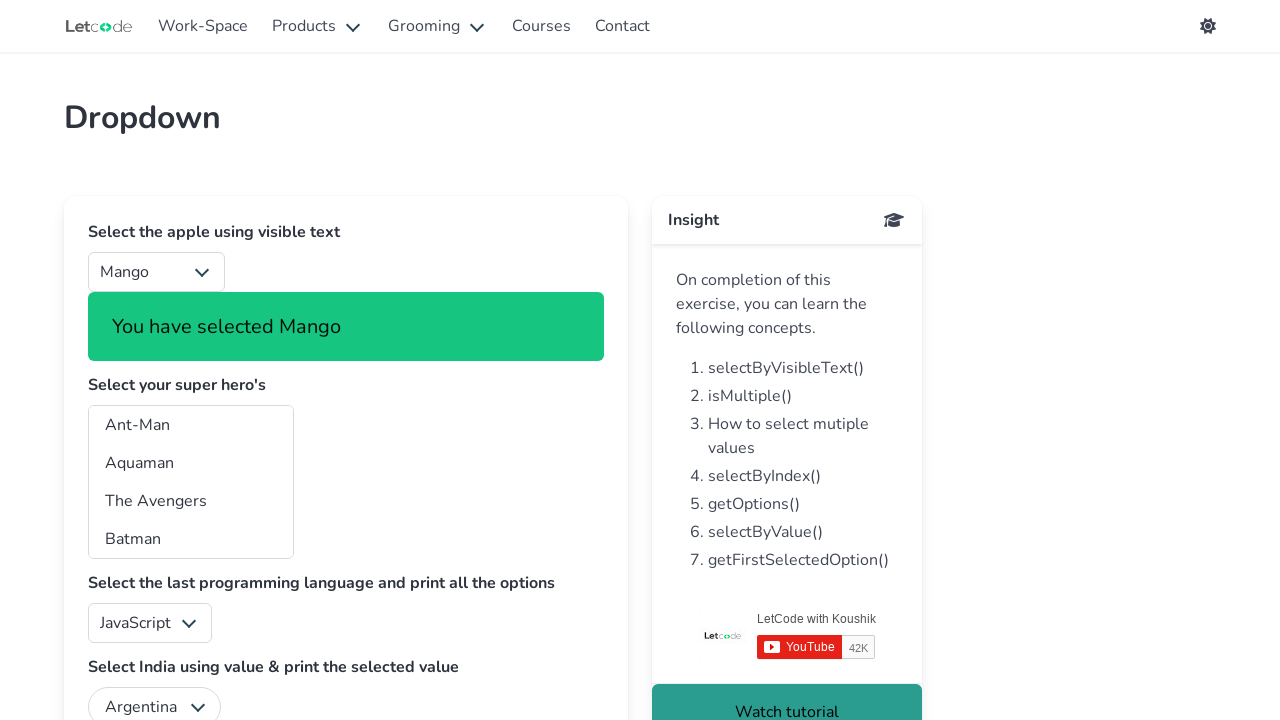

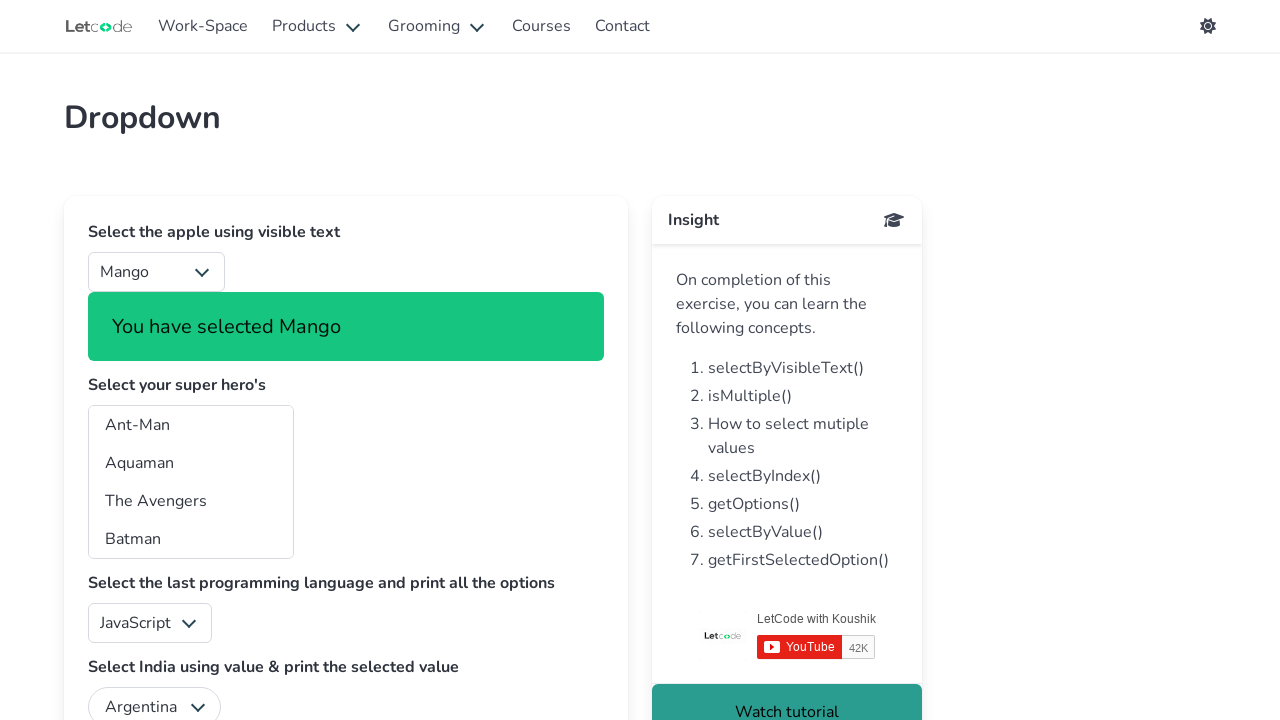